Clicks the "Нейросети" (Neural Networks) filter button to filter free events by neural networks category.

Starting URL: https://skillfactory.ru/free-events

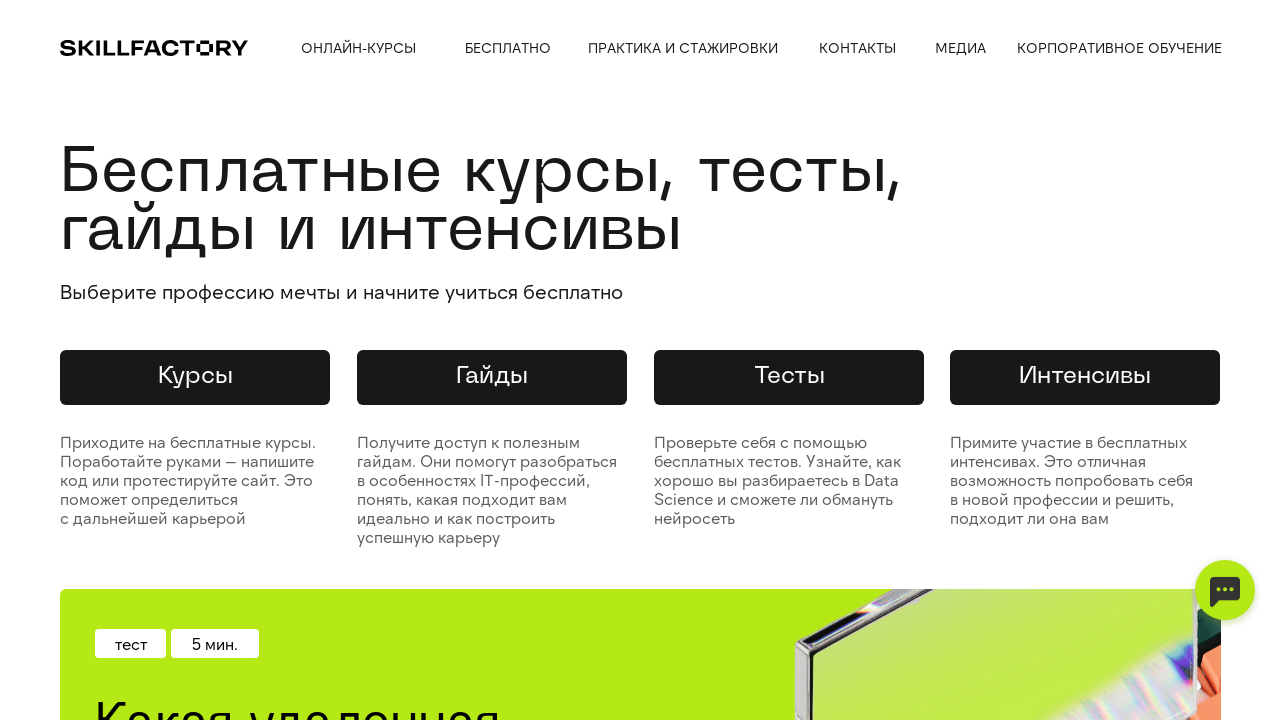

Clicked the 'Нейросети' (Neural Networks) filter button at (108, 383) on xpath=//div[text()='Нейросети']
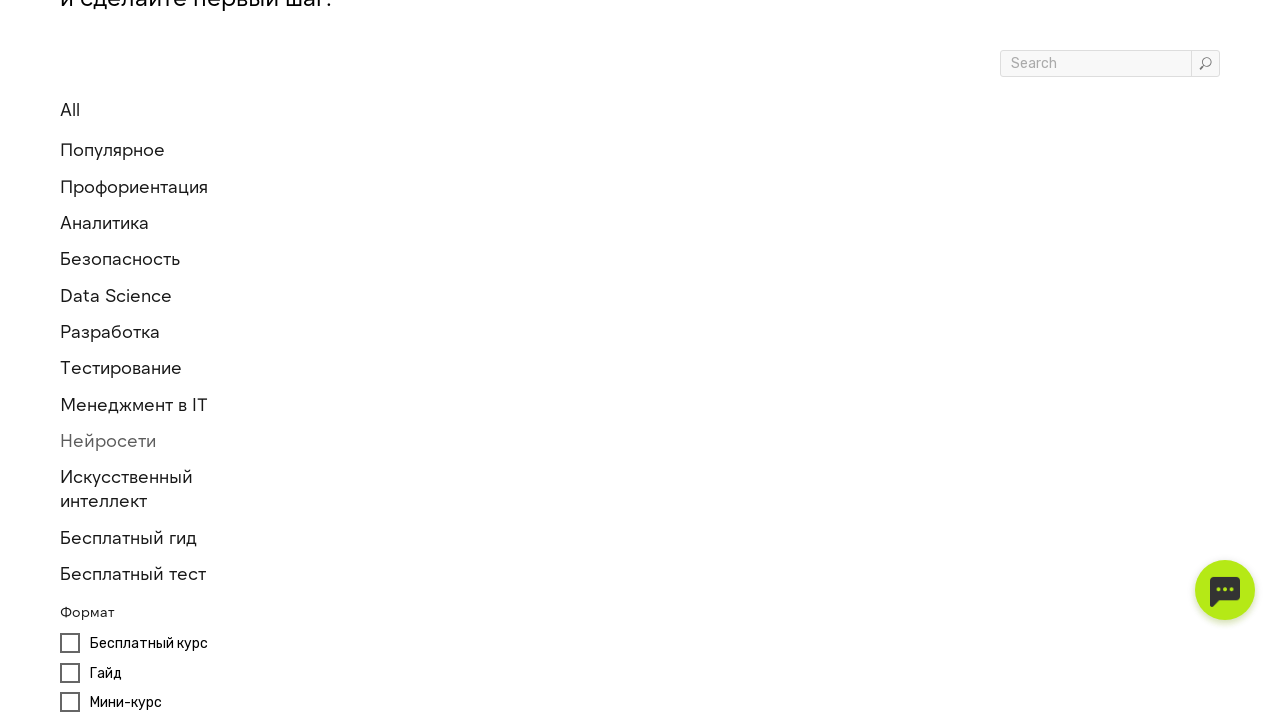

Page loaded after applying Neural Networks filter
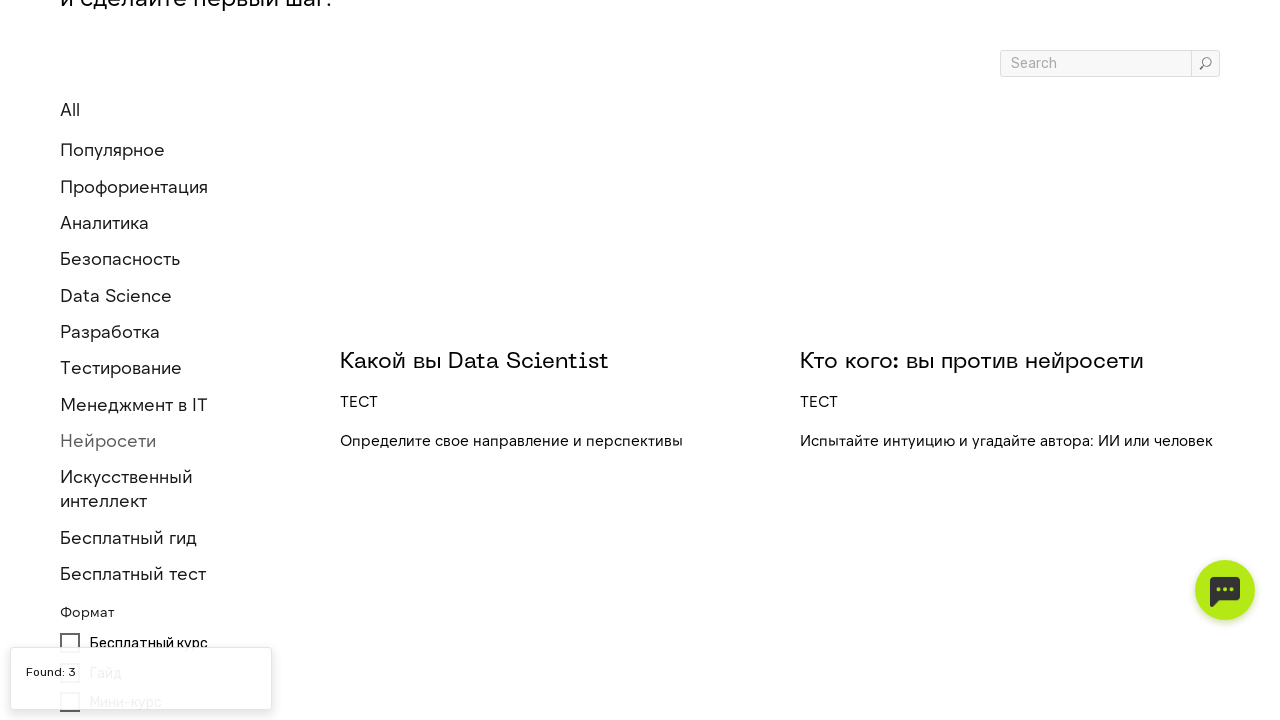

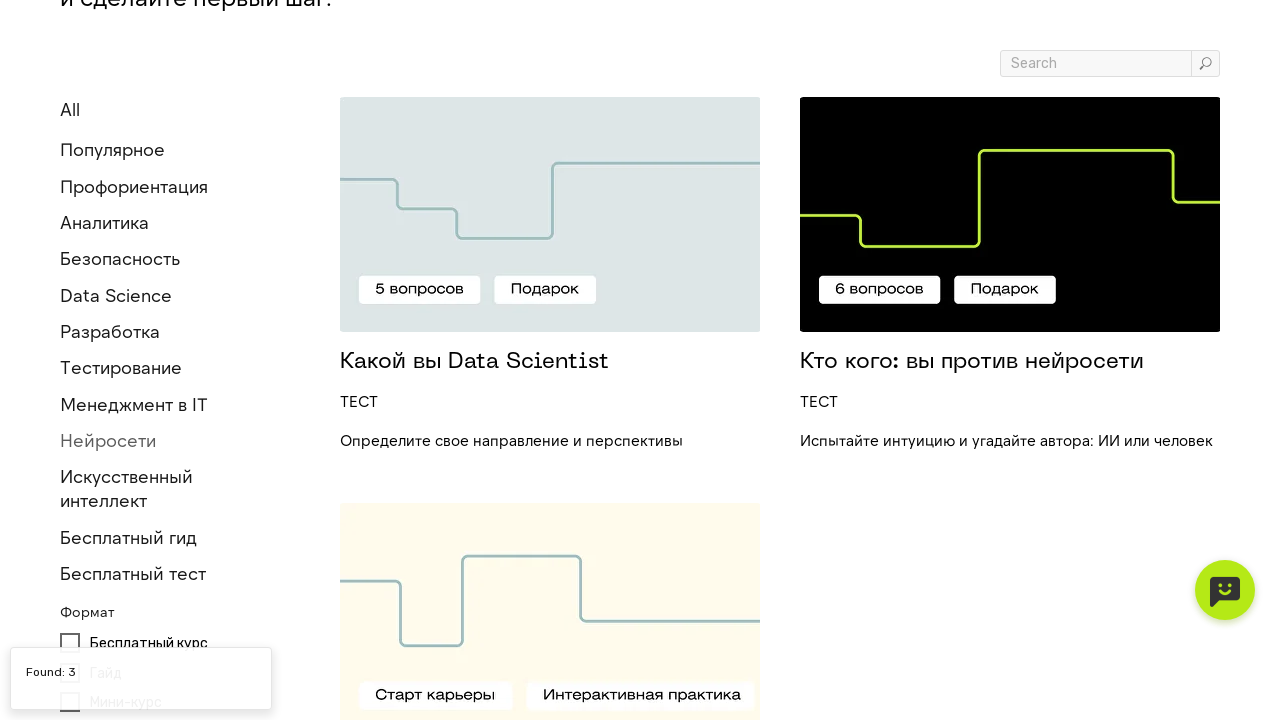